Clicks a link using exact link text match

Starting URL: https://omayo.blogspot.com/

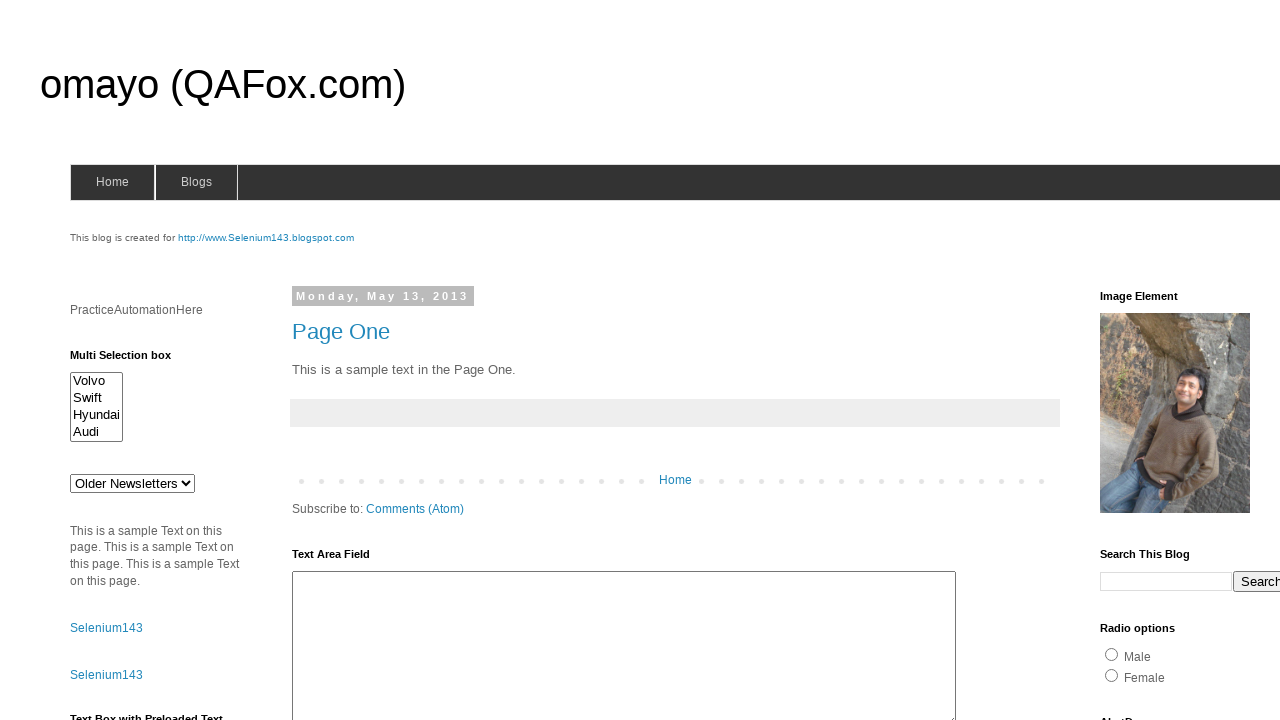

Clicked link with exact text 'http://www.Selenium143.blogspot.com' at (266, 238) on a:text-is('http://www.Selenium143.blogspot.com')
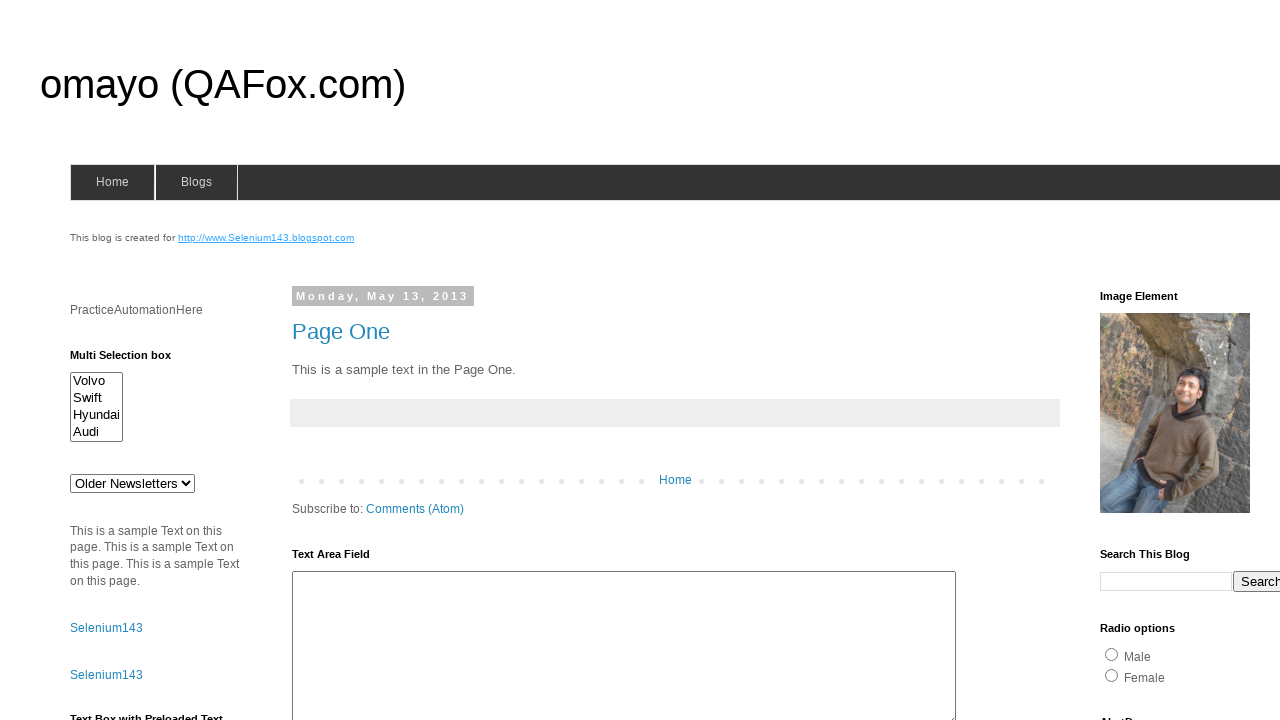

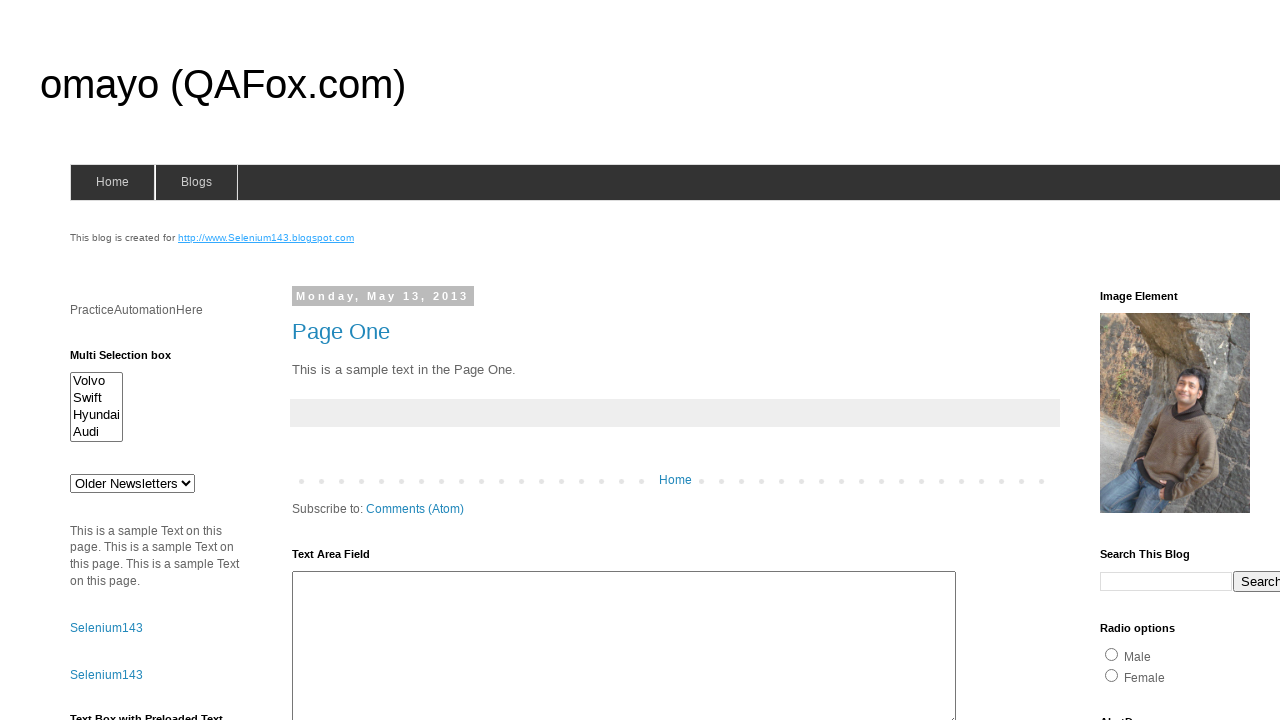